Tests radio button interactions on a practice page including selecting radio buttons, clicking them multiple times, checking default selections, and verifying age group selection

Starting URL: https://www.leafground.com/radio.xhtml

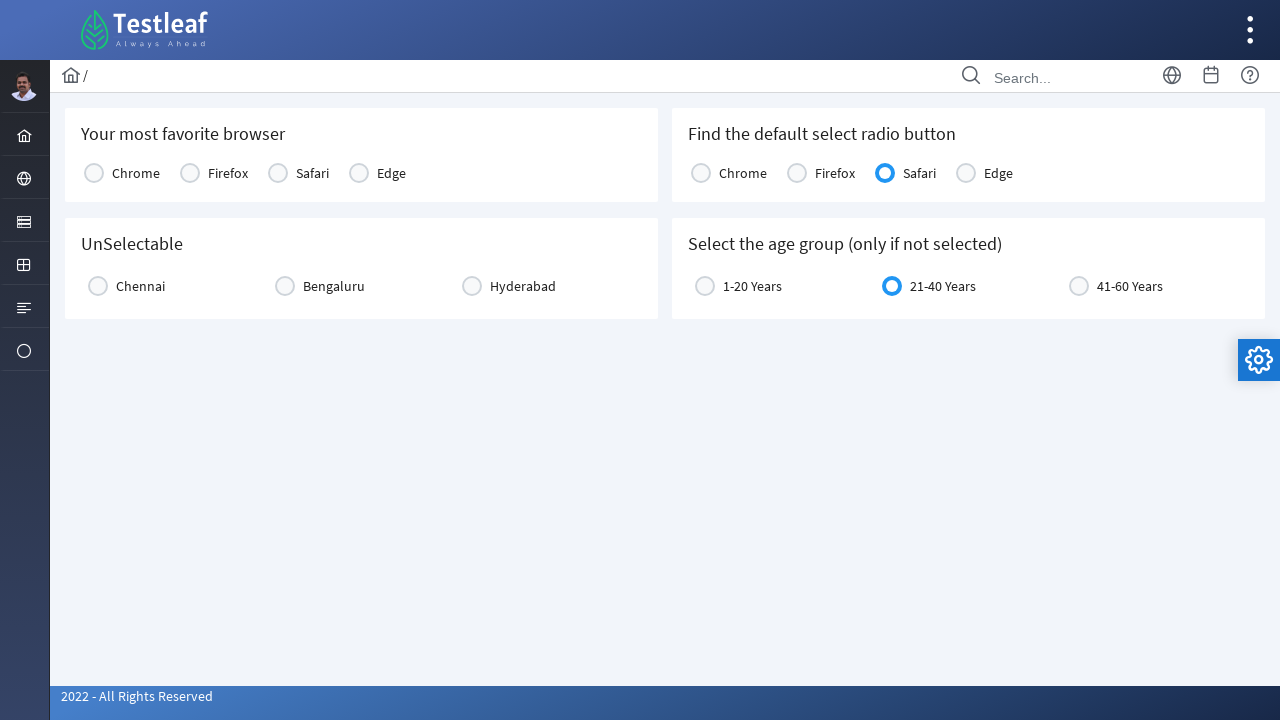

Clicked 'Your most favourite browser' radio button (first click) at (94, 173) on xpath=//table[@id='j_idt87:console1']/tbody[1]/tr[1]/td[1]/div[1]/div[2]/span[1]
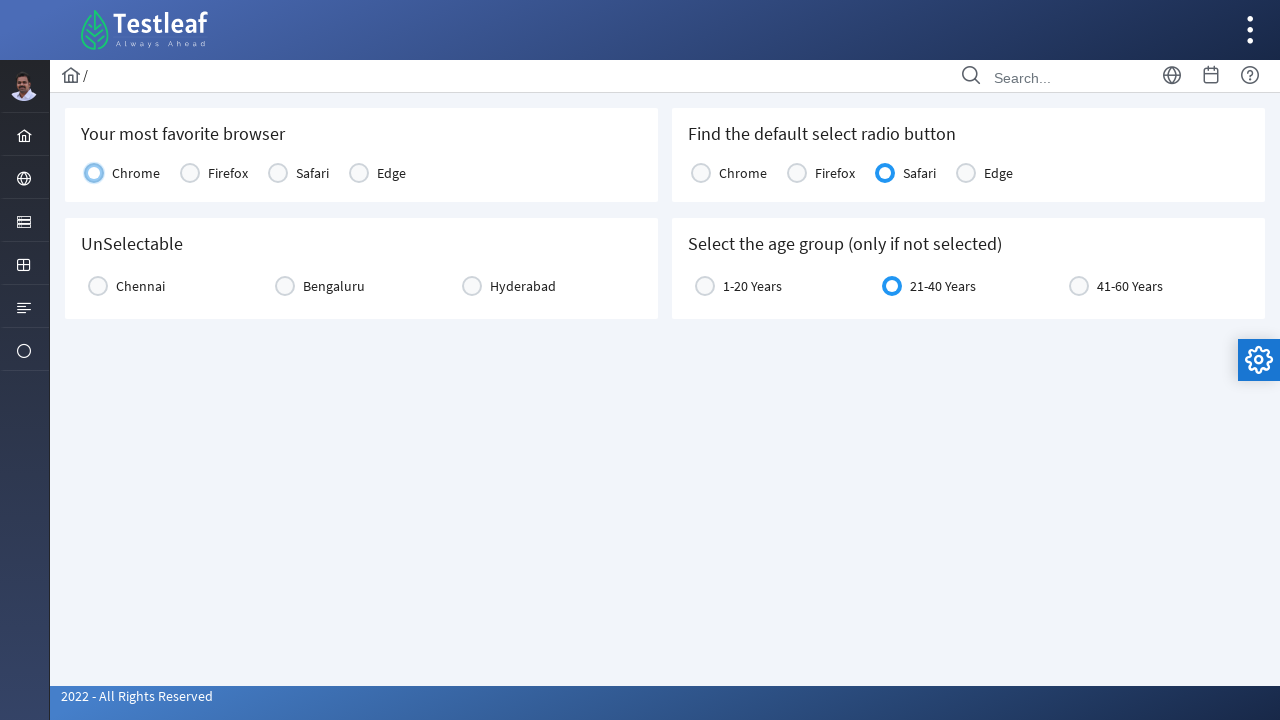

Clicked the same radio button again to test behavior at (94, 173) on xpath=//table[@id='j_idt87:console1']/tbody[1]/tr[1]/td[1]/div[1]/div[2]/span[1]
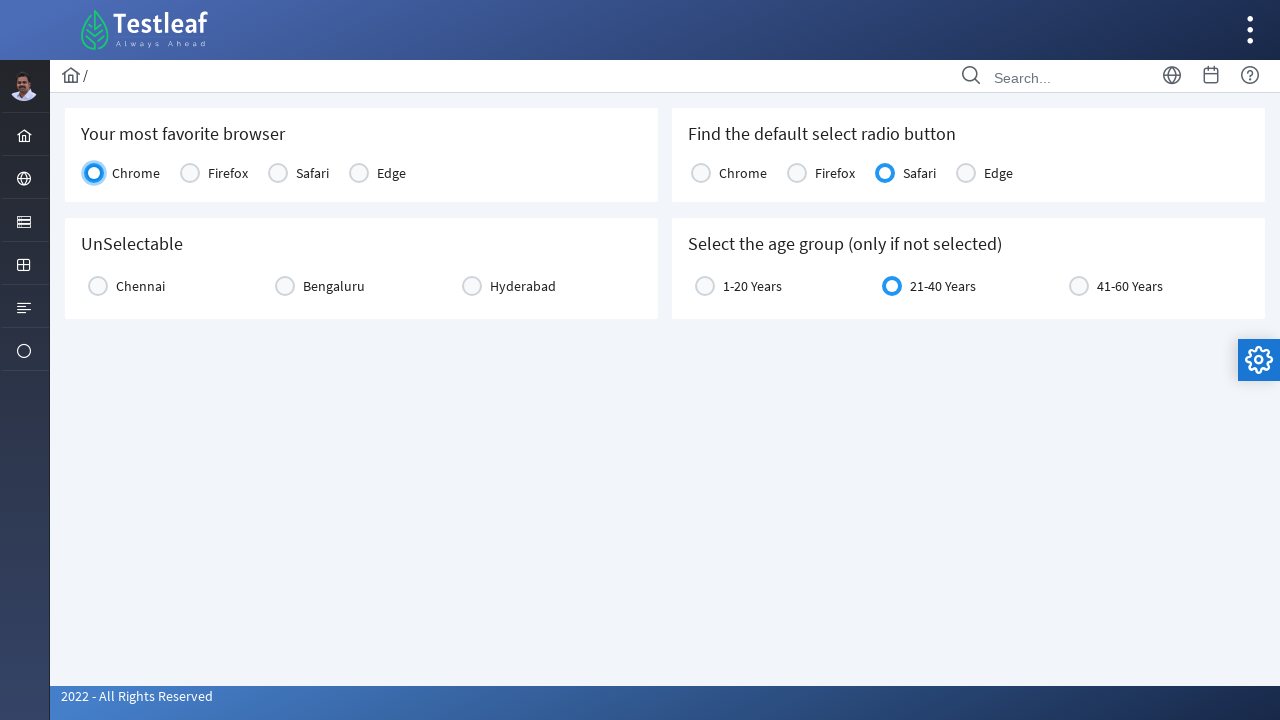

Checked if radio button is still enabled after second click
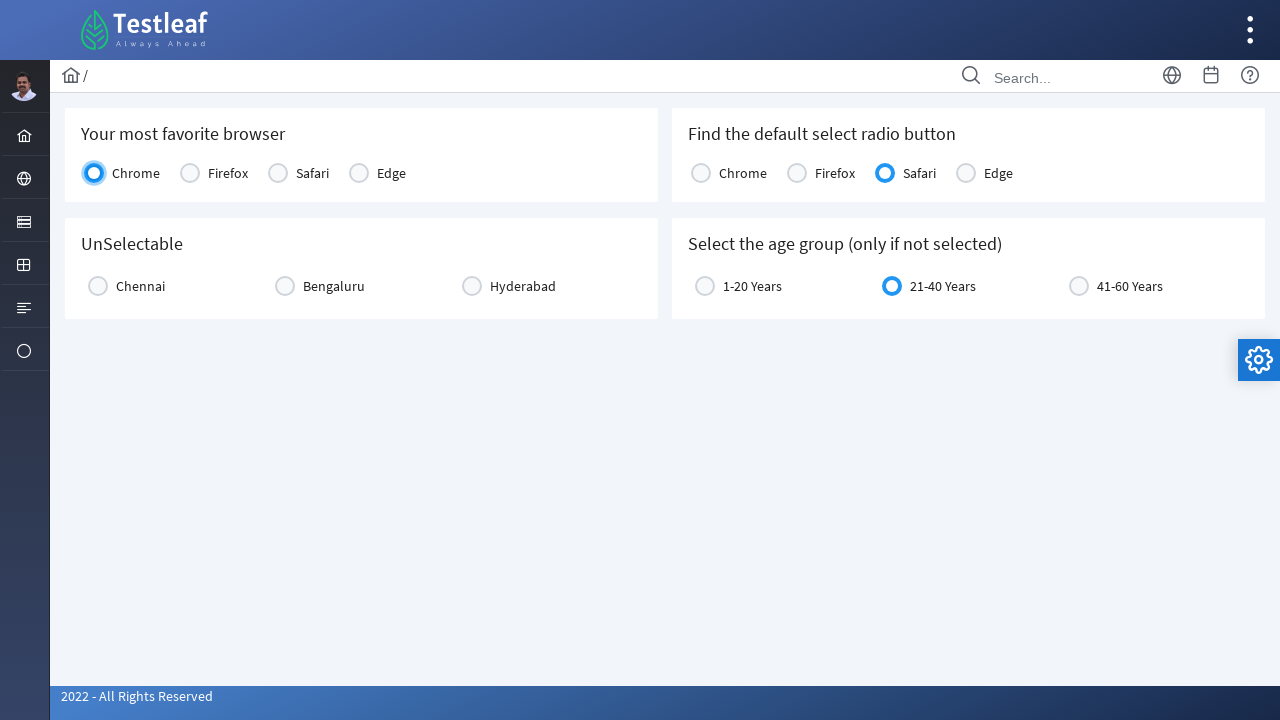

Located default radio buttons
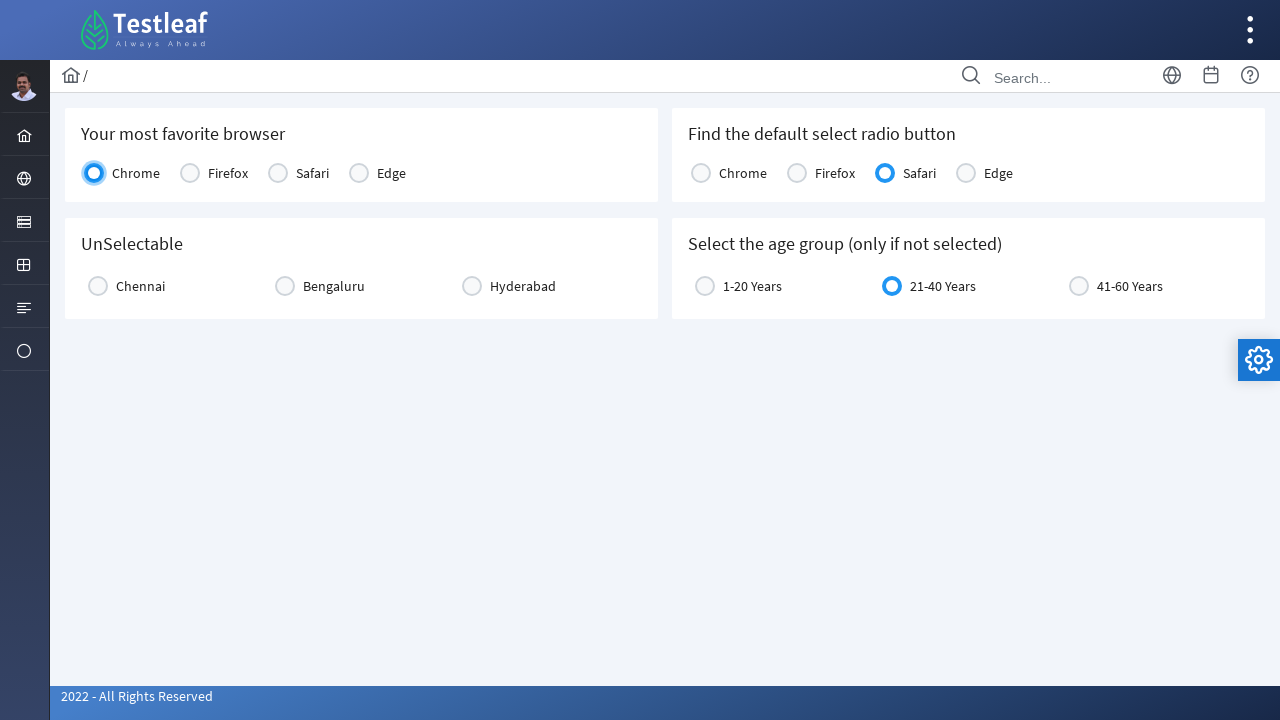

Located default radio button labels
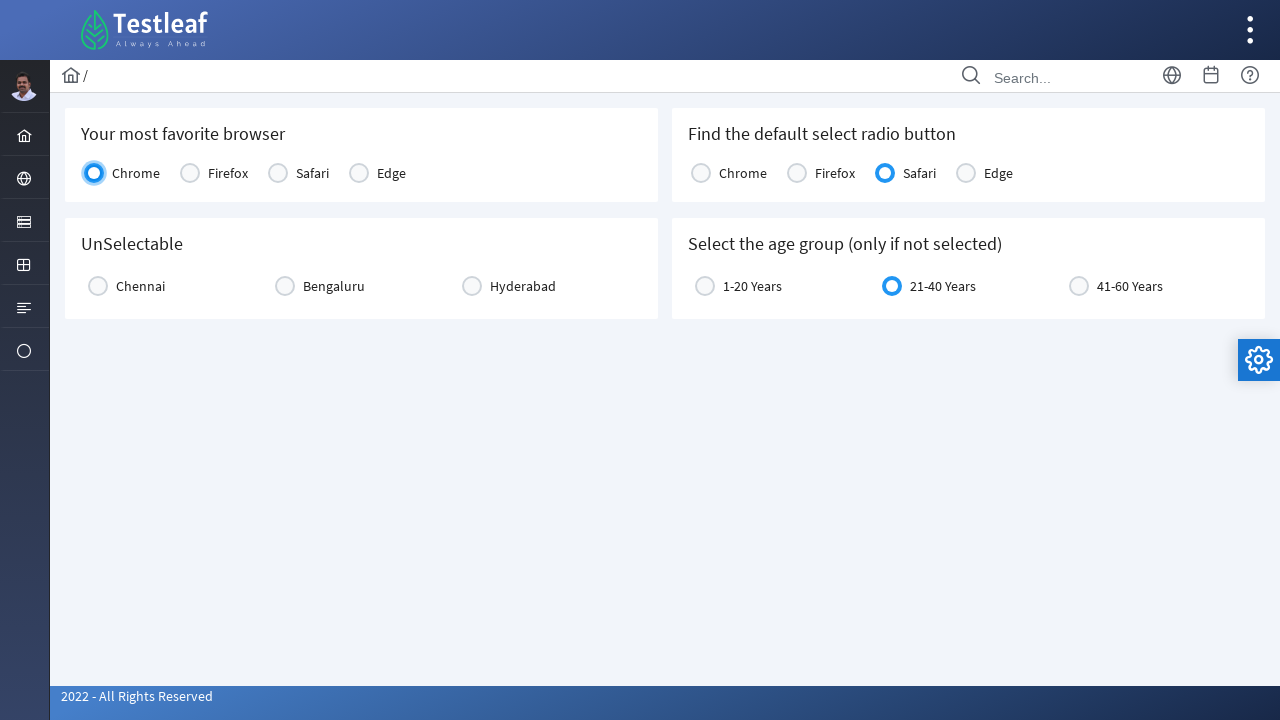

Found default selected radio button: Safari
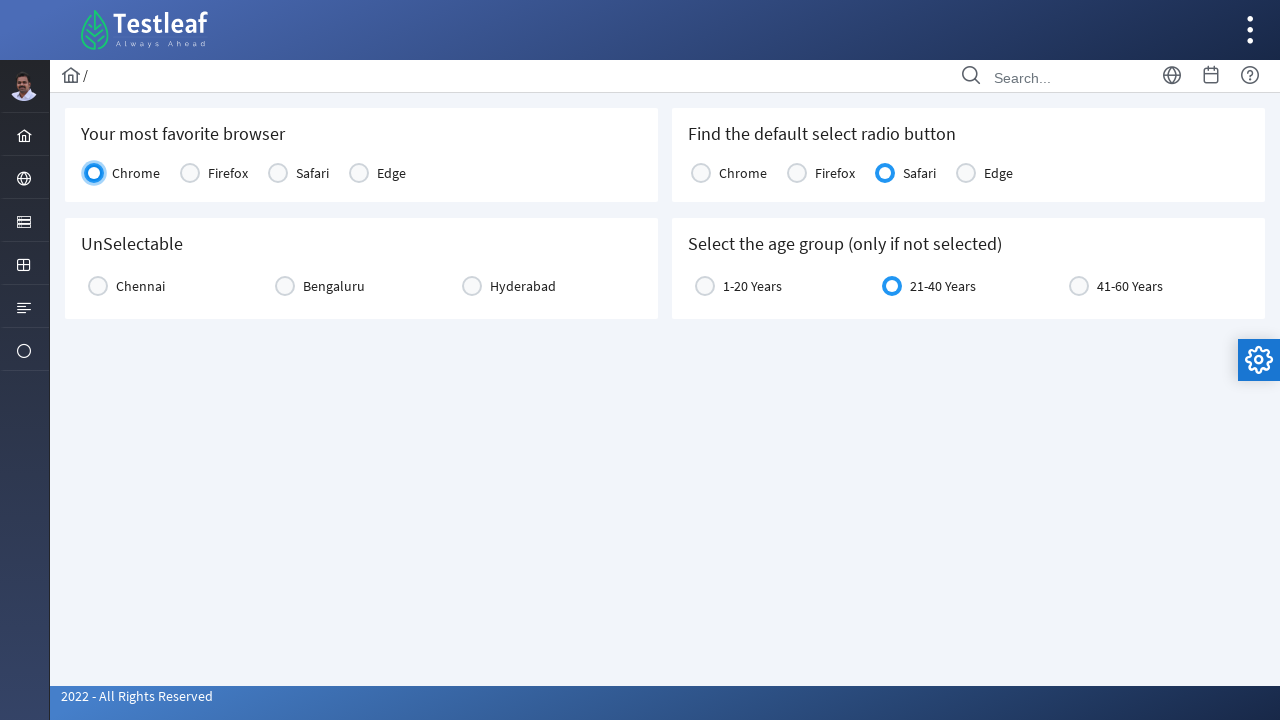

Located age group radio button selector
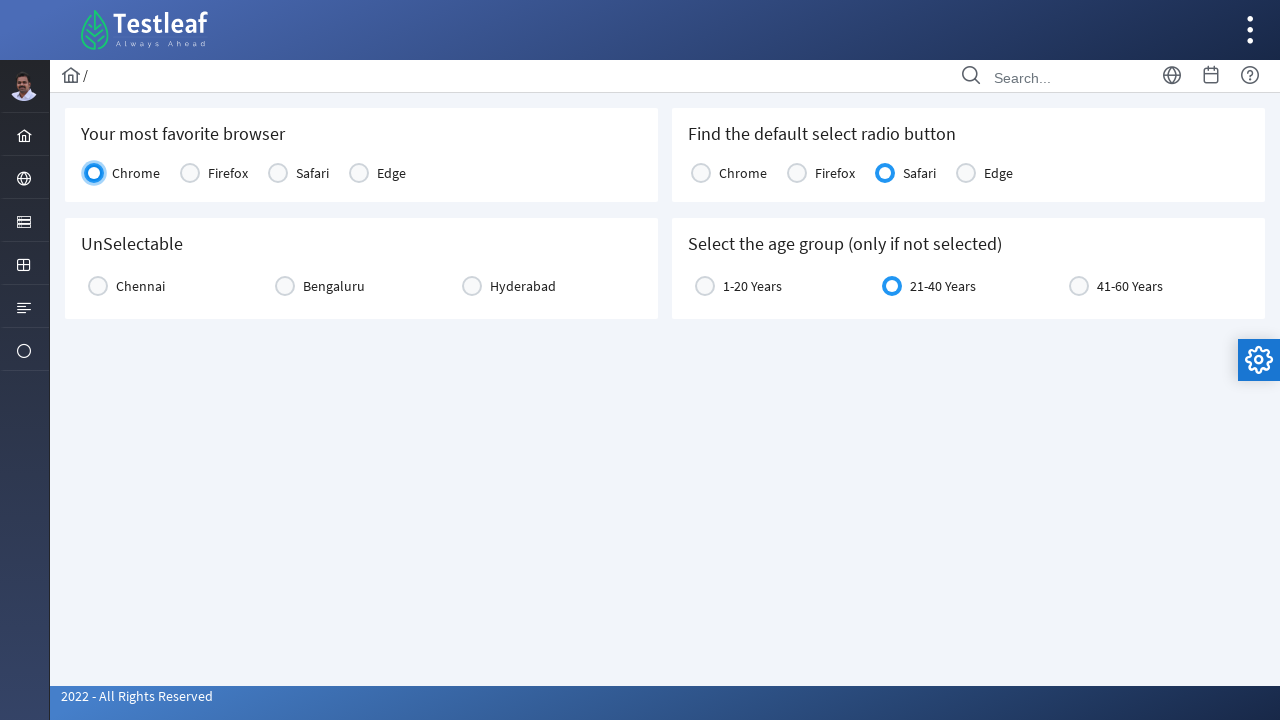

Verified that age group 21-40 Years radio button is enabled
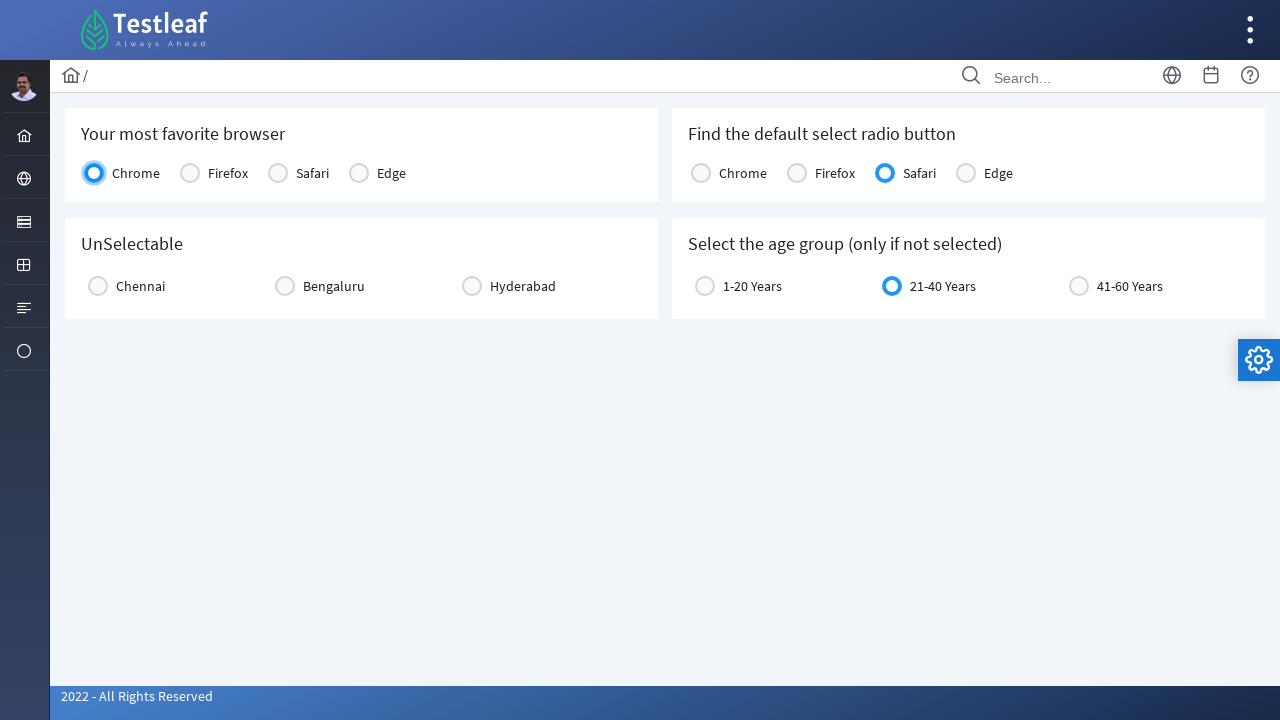

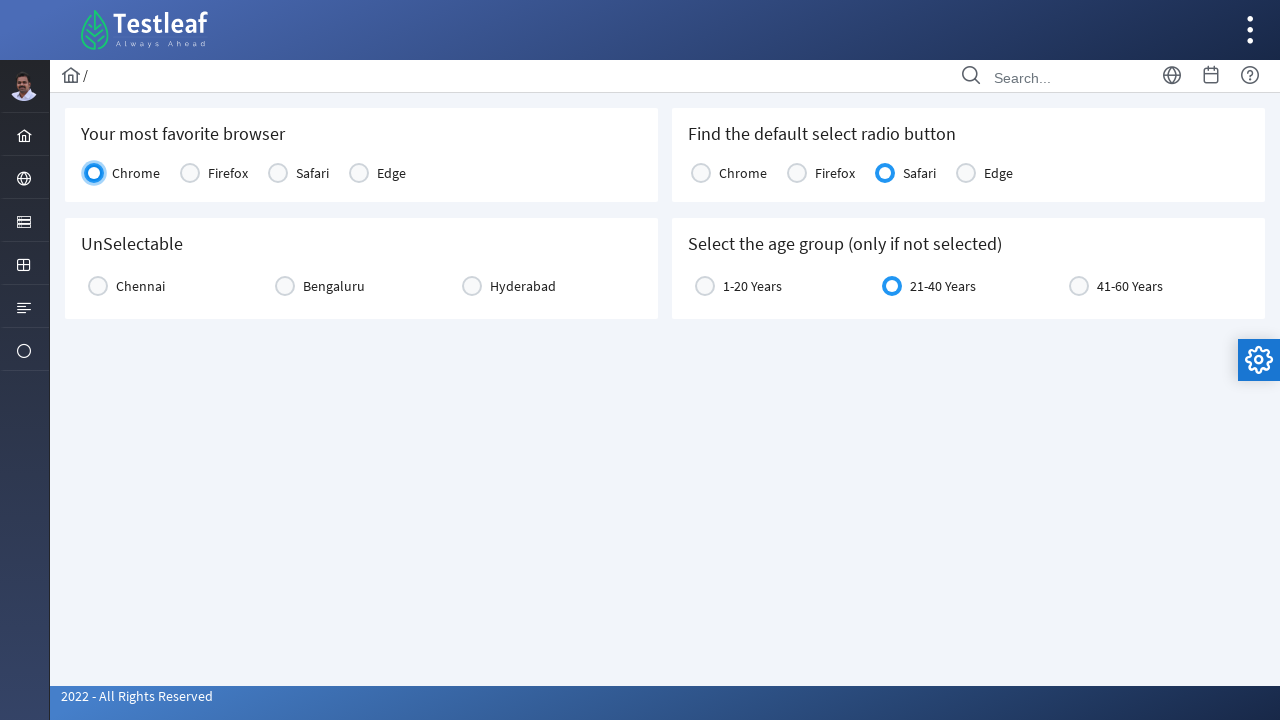